Tests various UI components on a practice automation page including text input, dropdown selection, radio button selection, checkbox selection, and mouse hover interactions.

Starting URL: https://rahulshettyacademy.com/AutomationPractice/

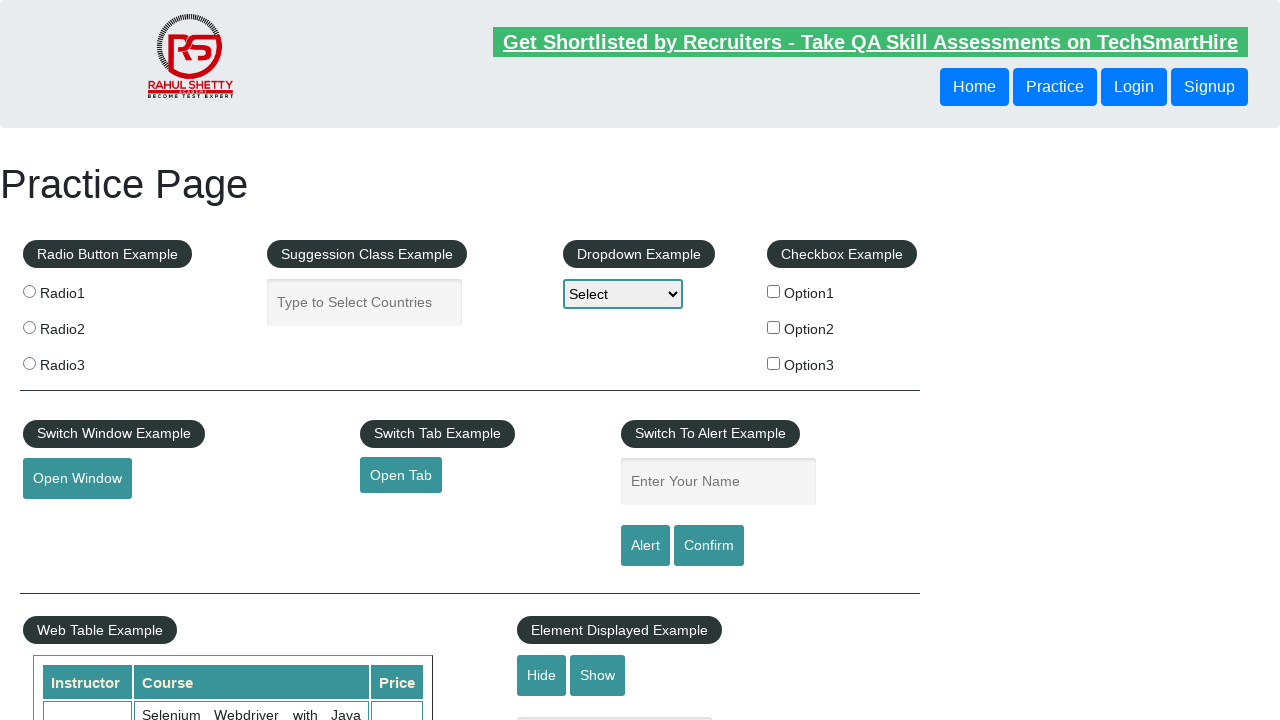

Filled autocomplete field with 'Hello World!' on #autocomplete
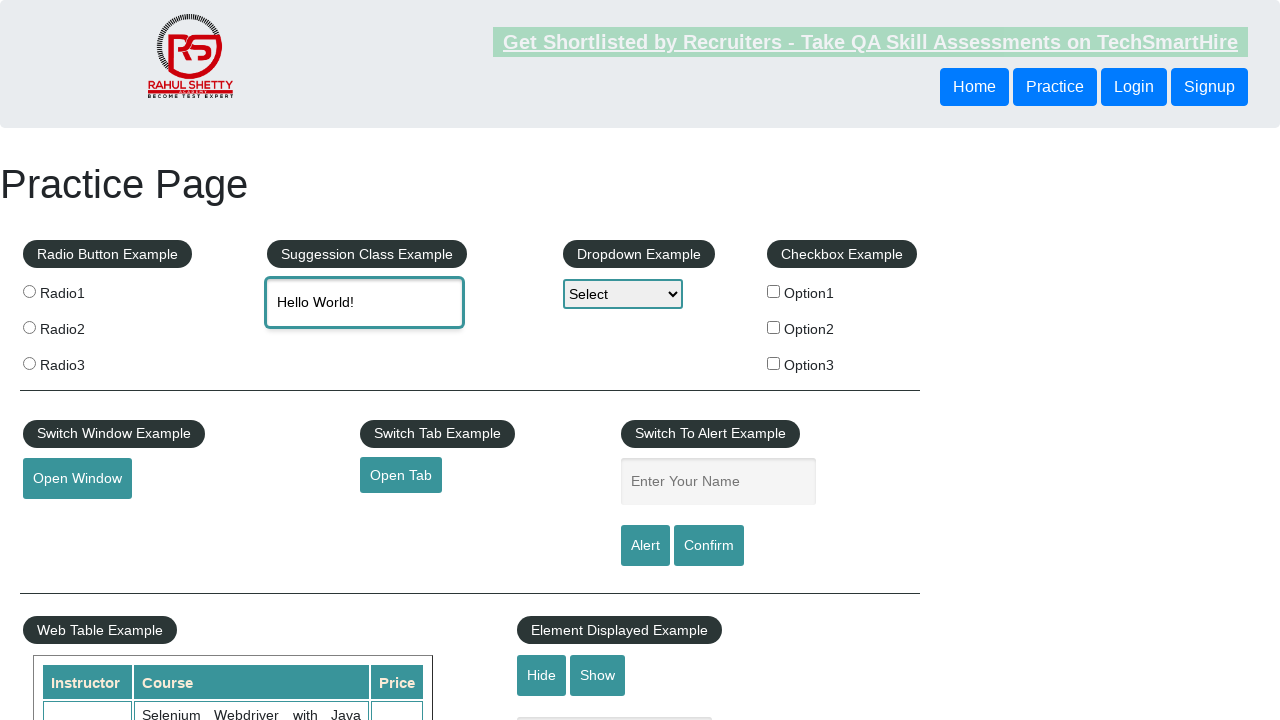

Selected 'option1' from dropdown menu on #dropdown-class-example
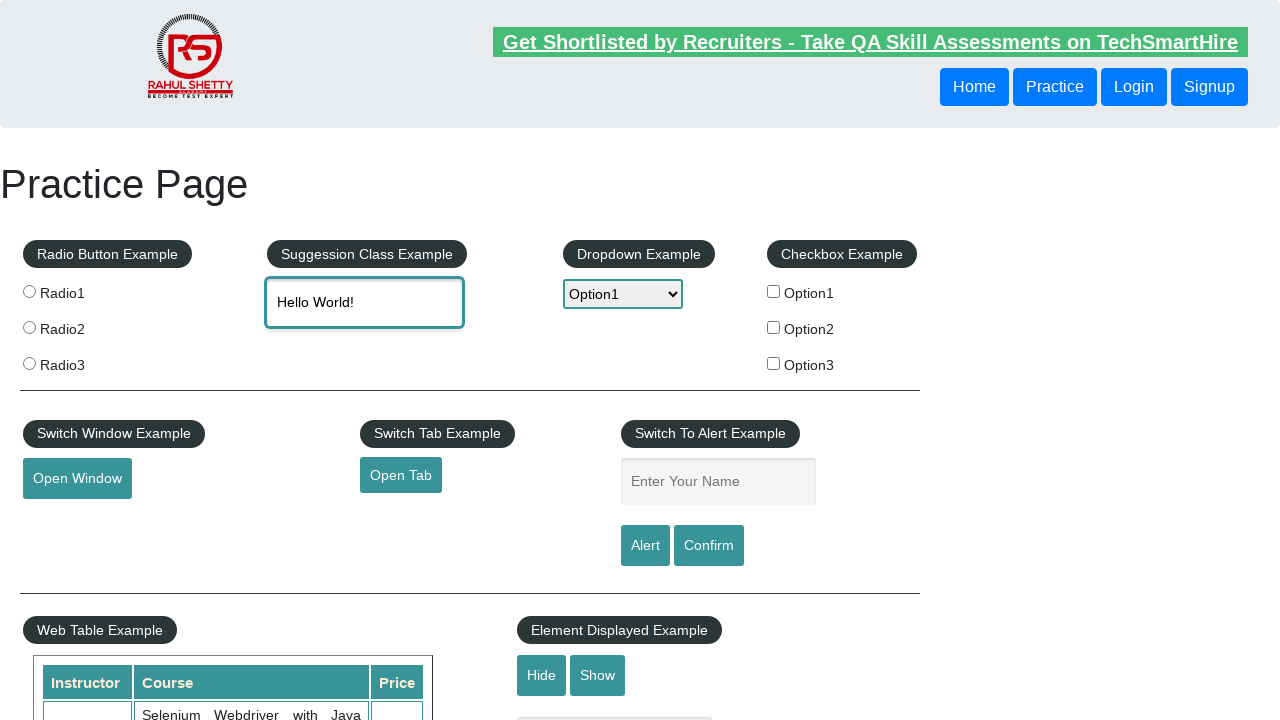

Selected radio button 'radio1' at (29, 291) on input[name='radioButton'][value='radio1']
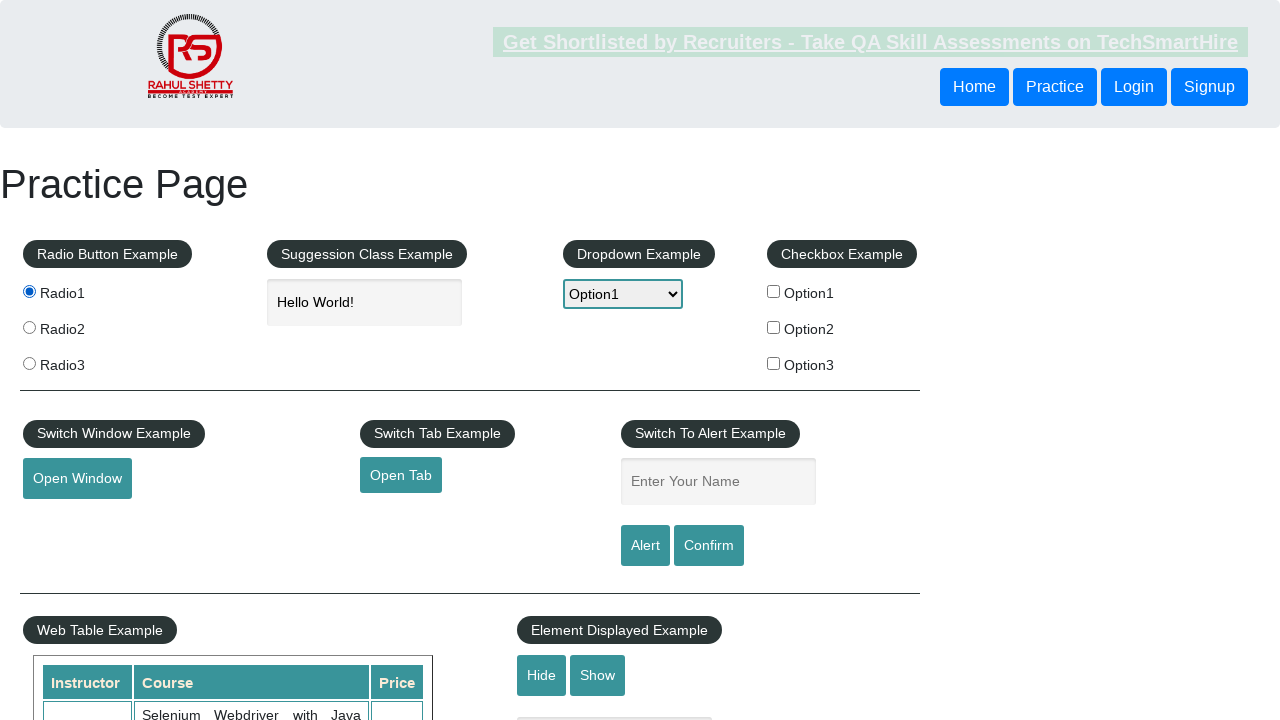

Checked checkbox option 'option1' at (774, 291) on input[name='checkBoxOption1'][value='option1']
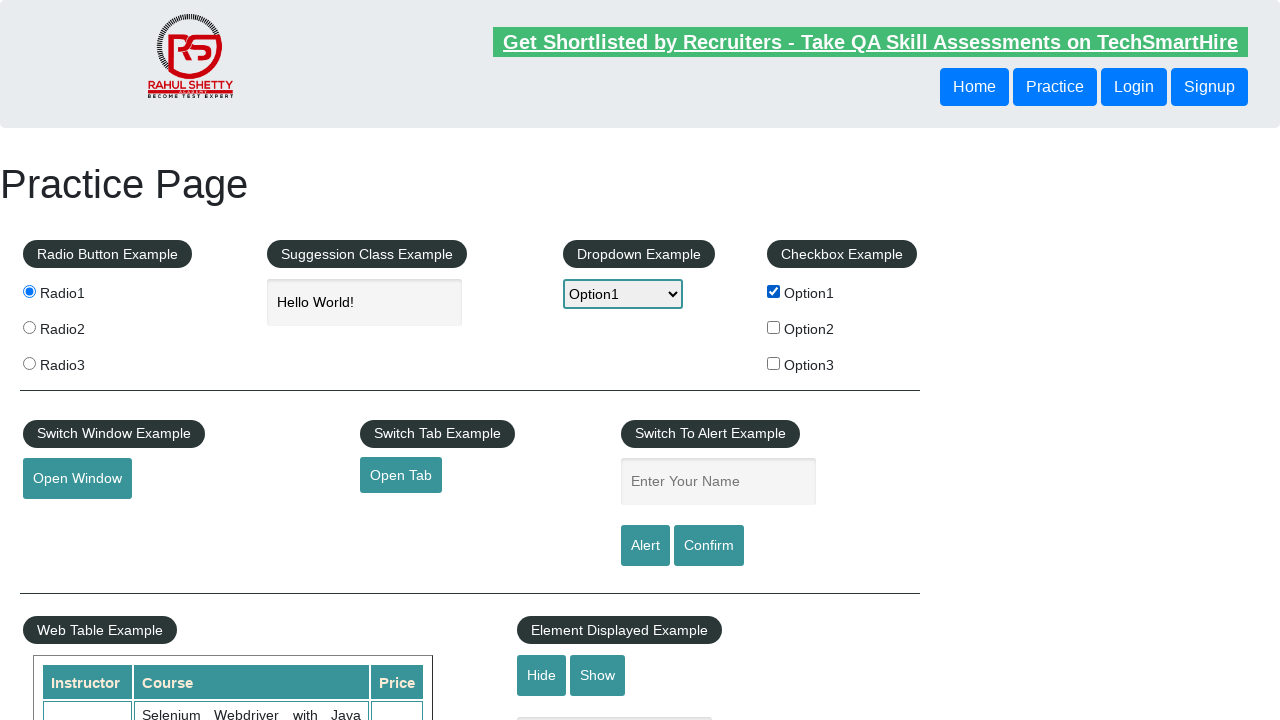

Hovered over mouse hover element at (83, 361) on #mousehover
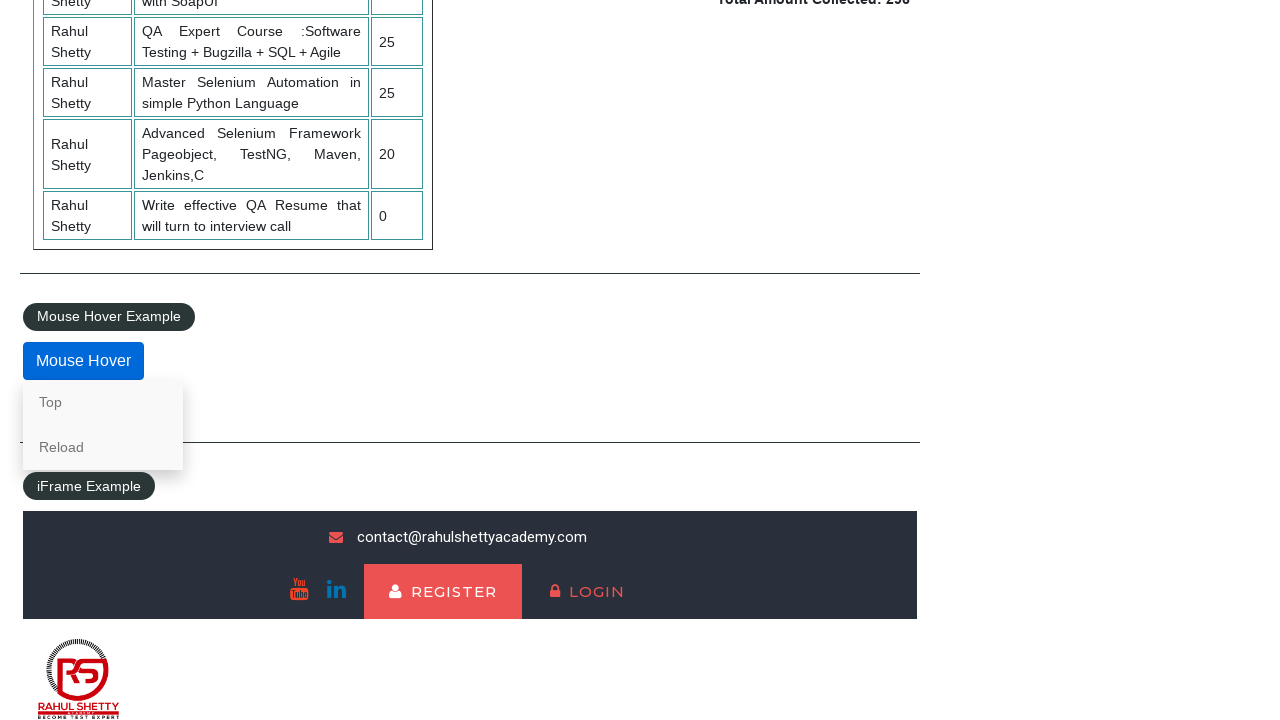

Clicked 'Top' link that appeared after hover at (103, 402) on a[href='#top']
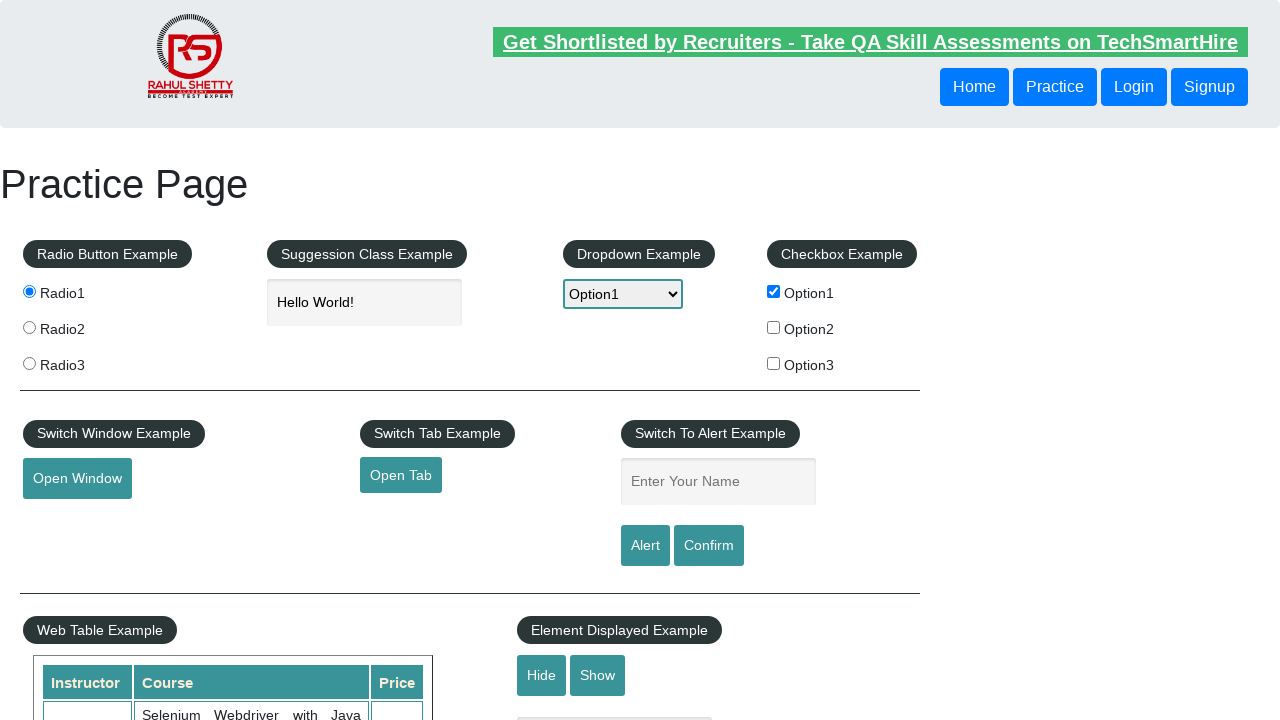

Waited 2 seconds to observe results
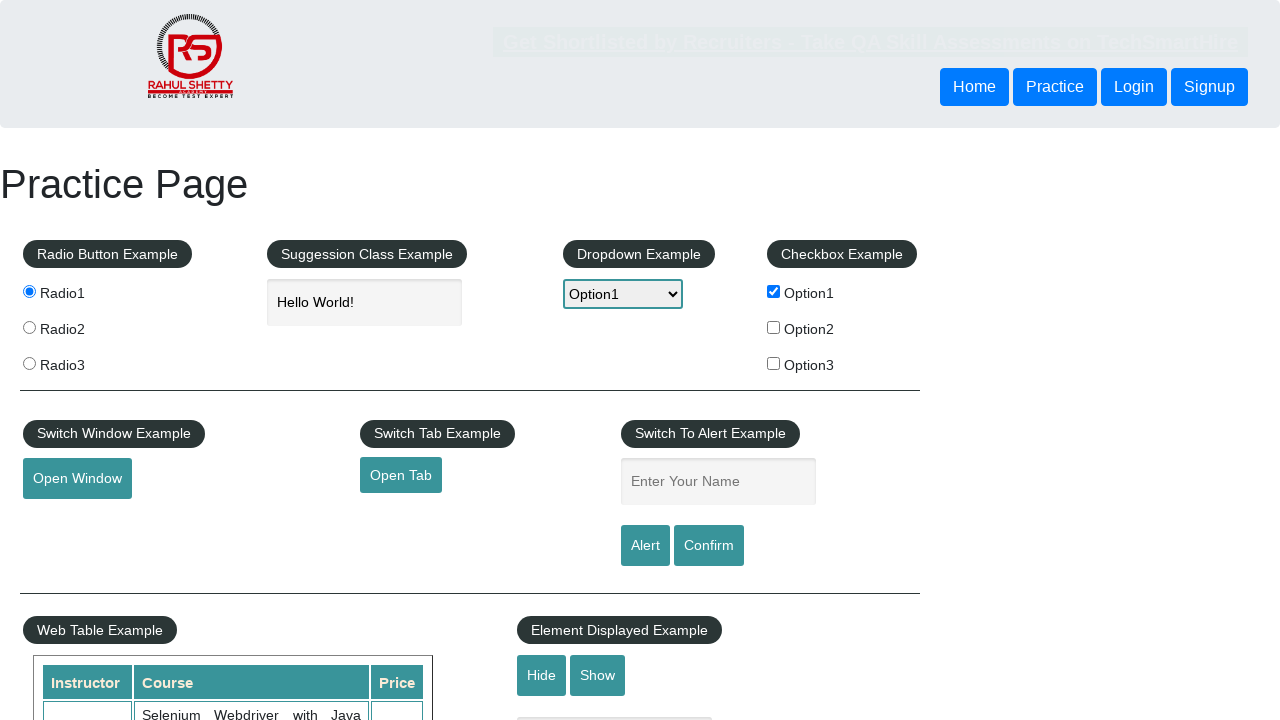

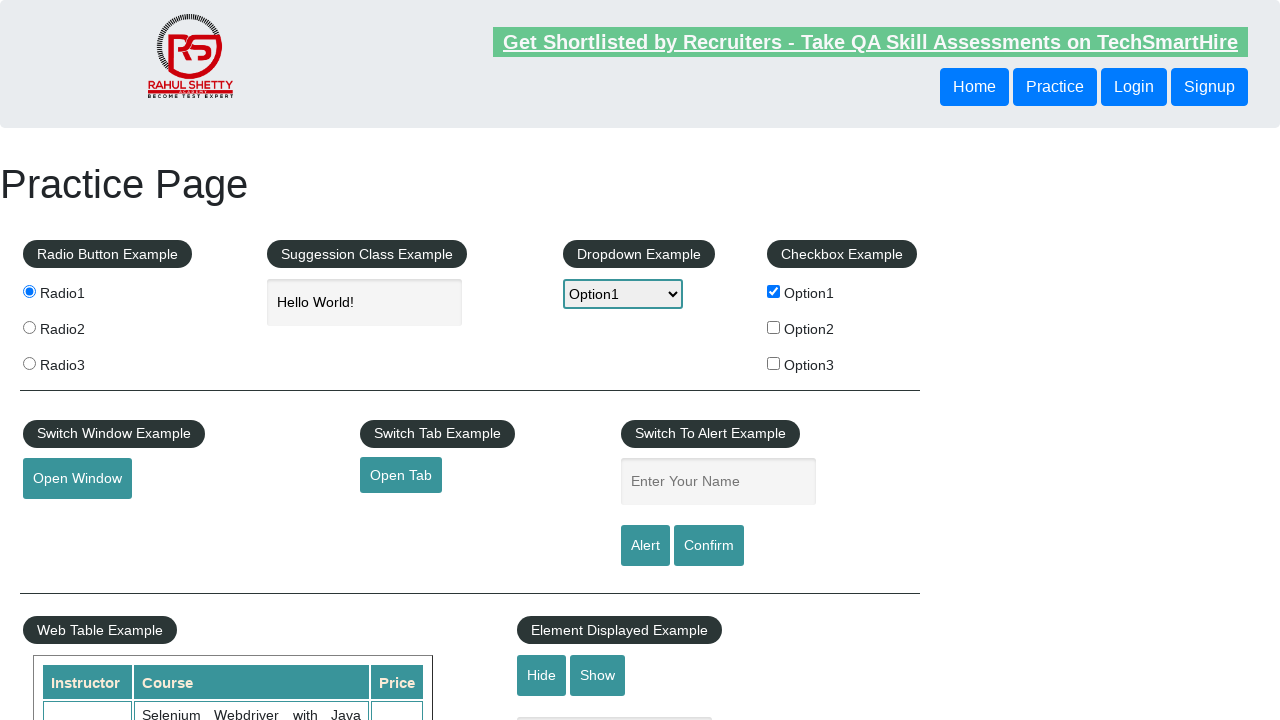